Tests double-click functionality on a button to display a message

Starting URL: https://automationfc.github.io/basic-form/index.html

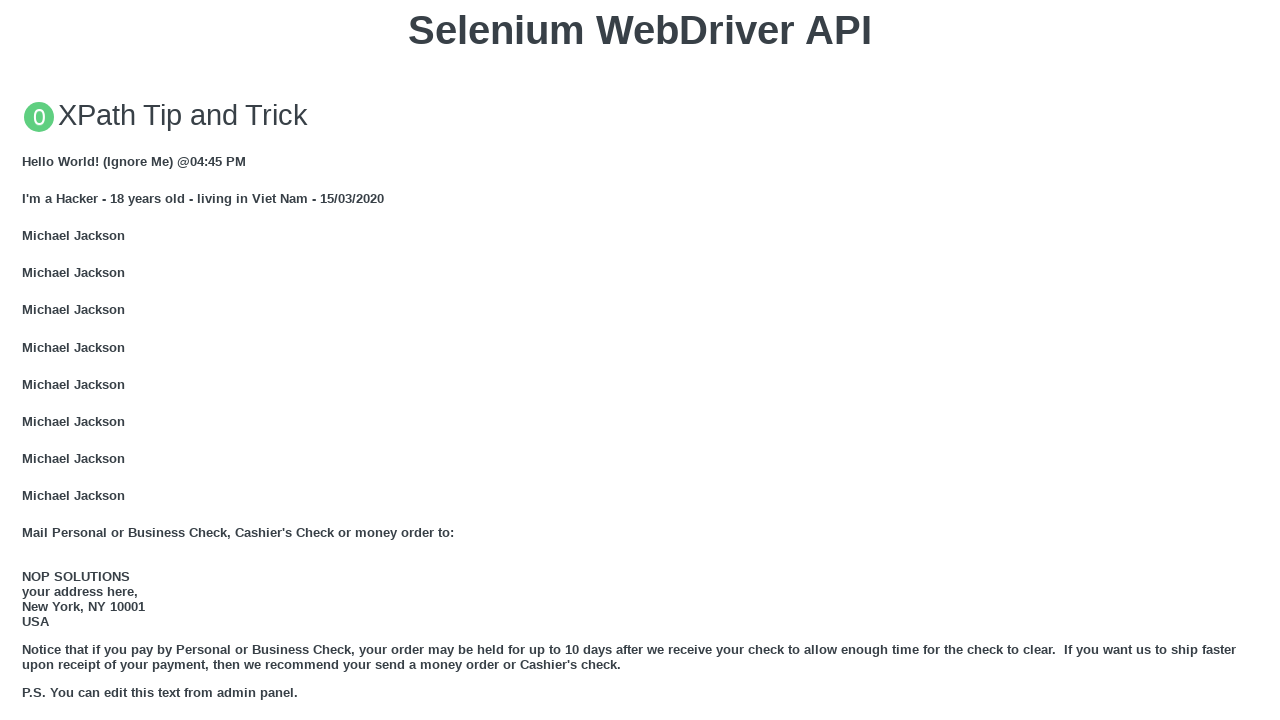

Located the double-click button element
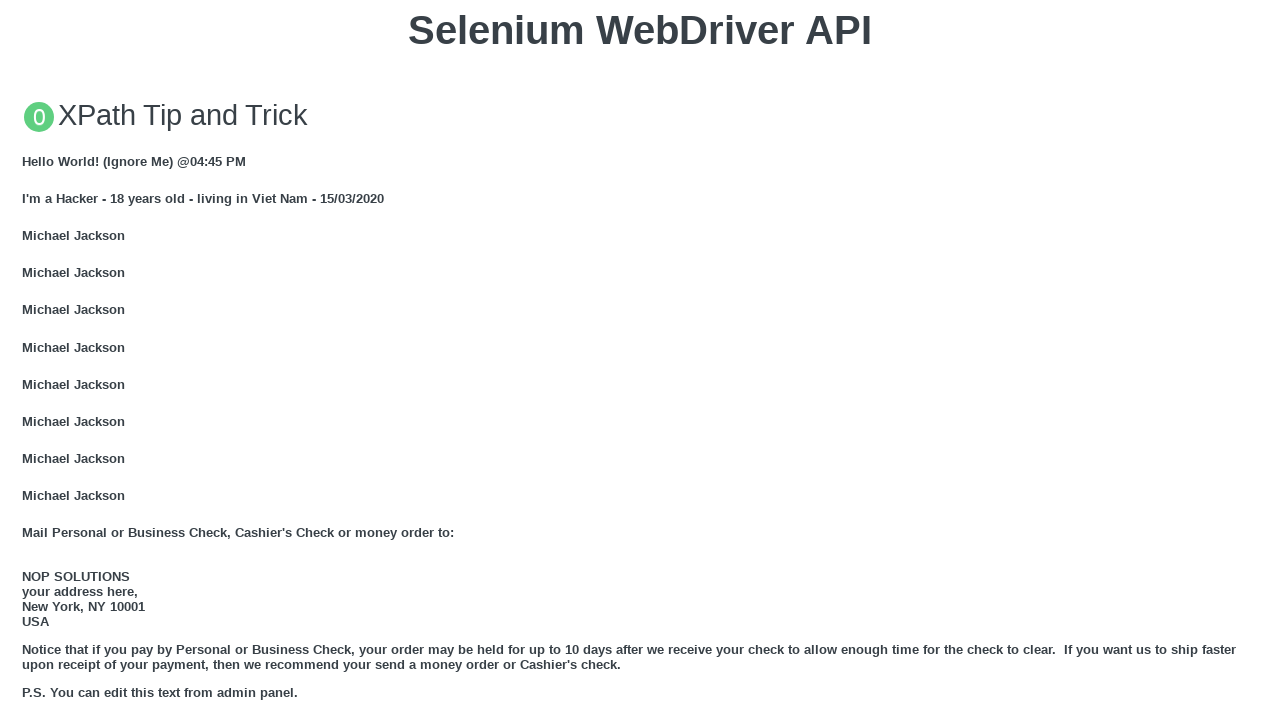

Scrolled double-click button into view
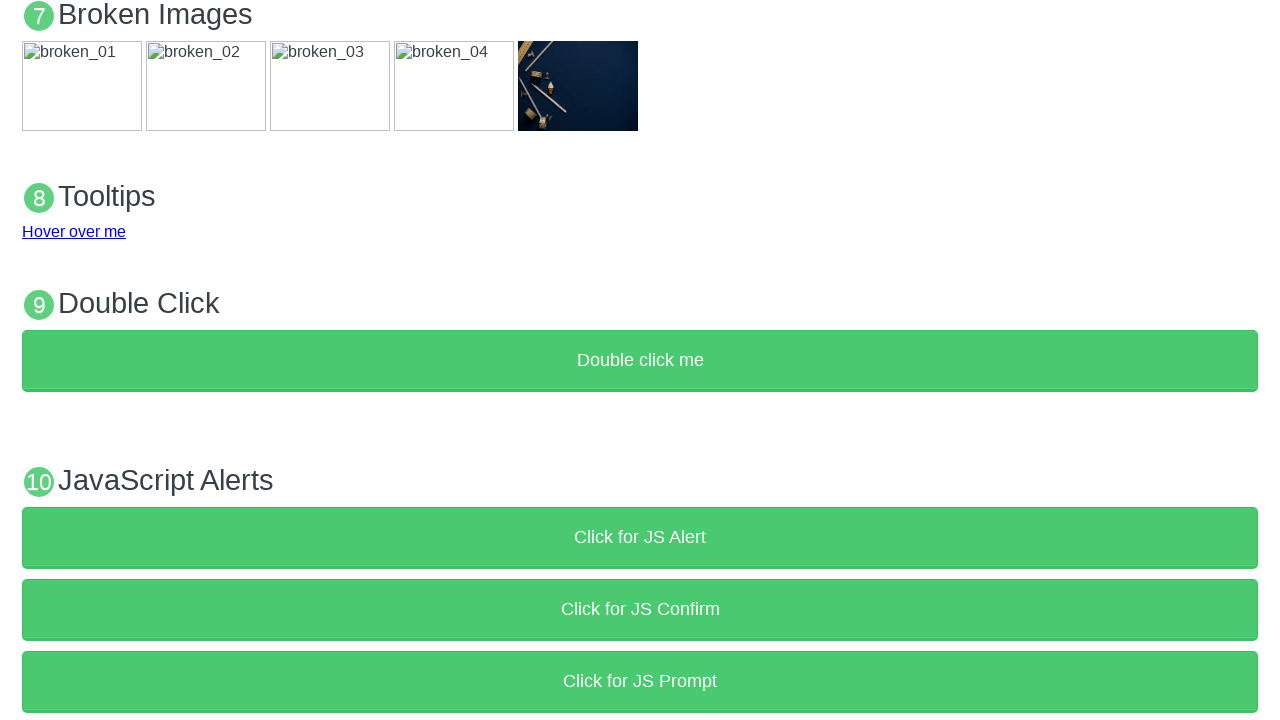

Performed double-click action on the button at (640, 361) on xpath=//button[text() = 'Double click me']
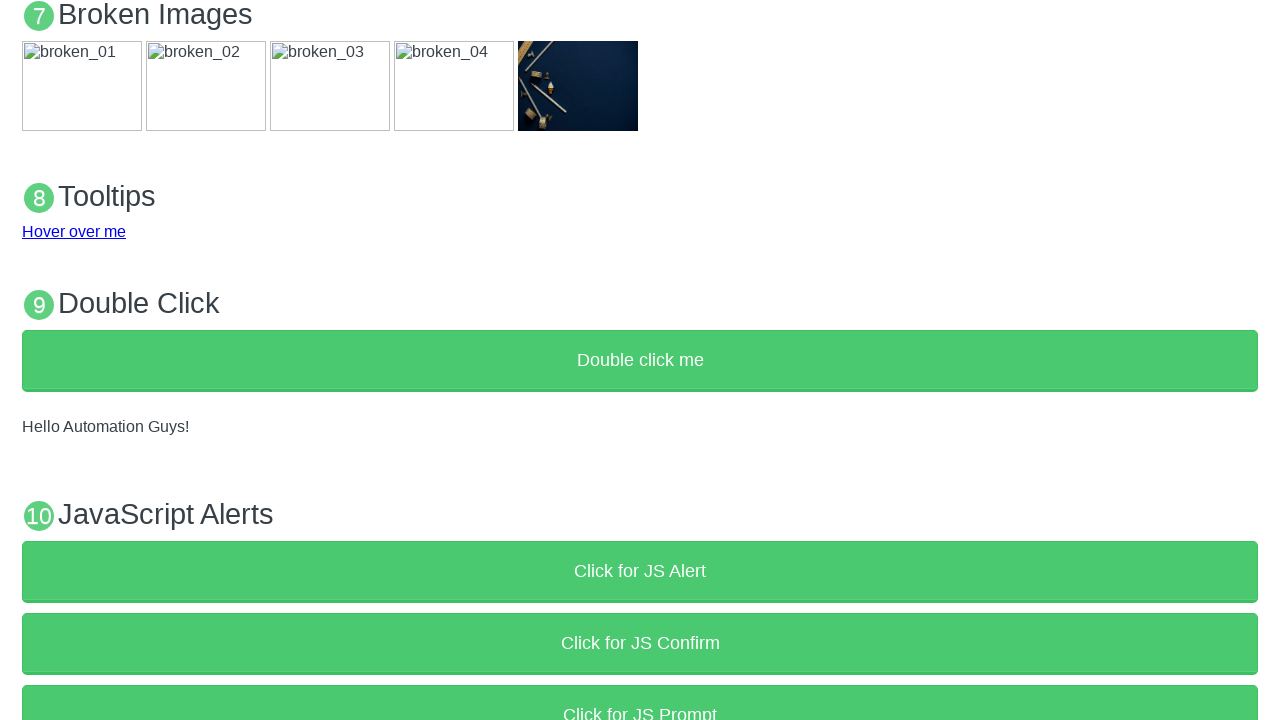

Verified that 'Hello Automation Guys!' message is displayed
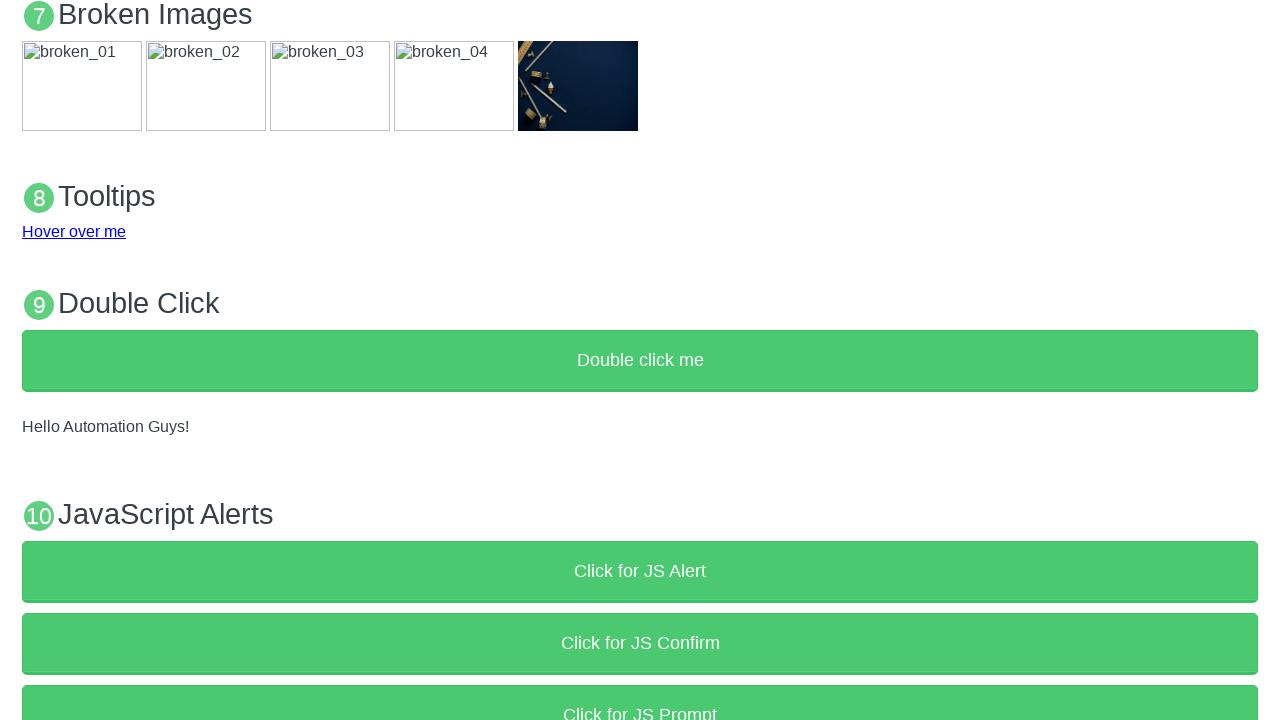

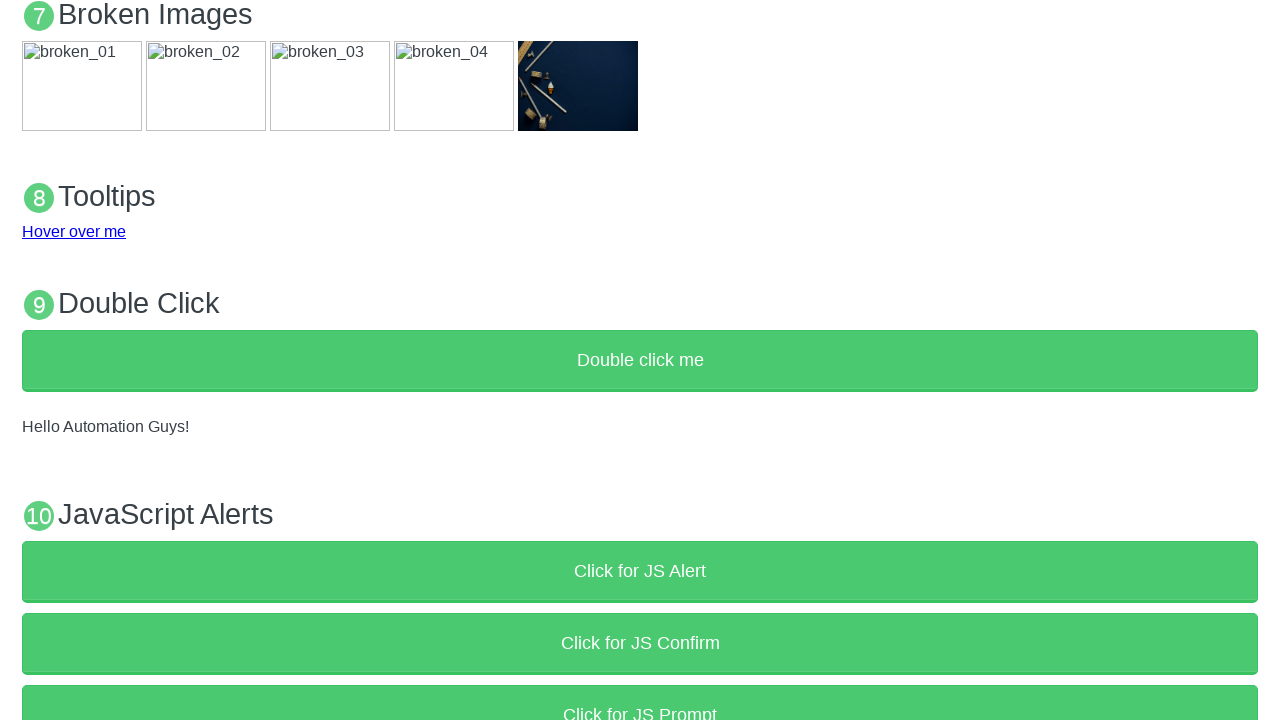